Tests drag and drop functionality by dragging element 'box A' onto element 'box B'

Starting URL: https://crossbrowsertesting.github.io/drag-and-drop

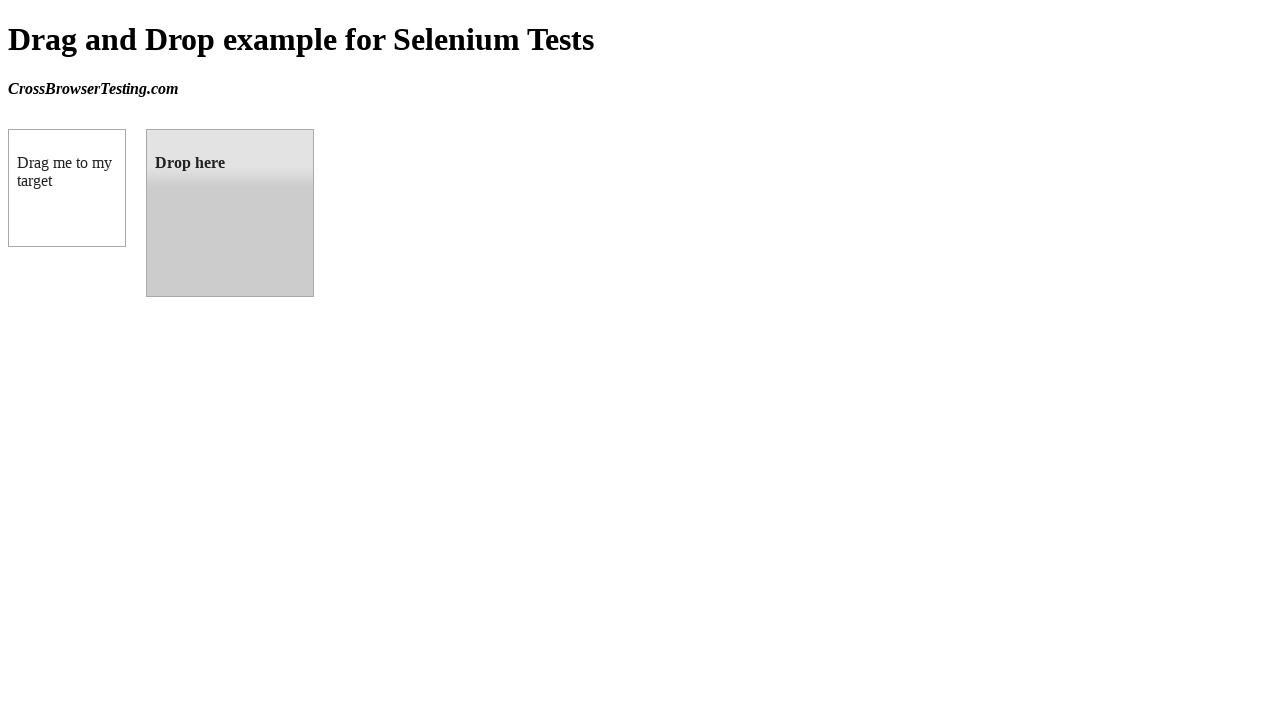

Located draggable element 'box A'
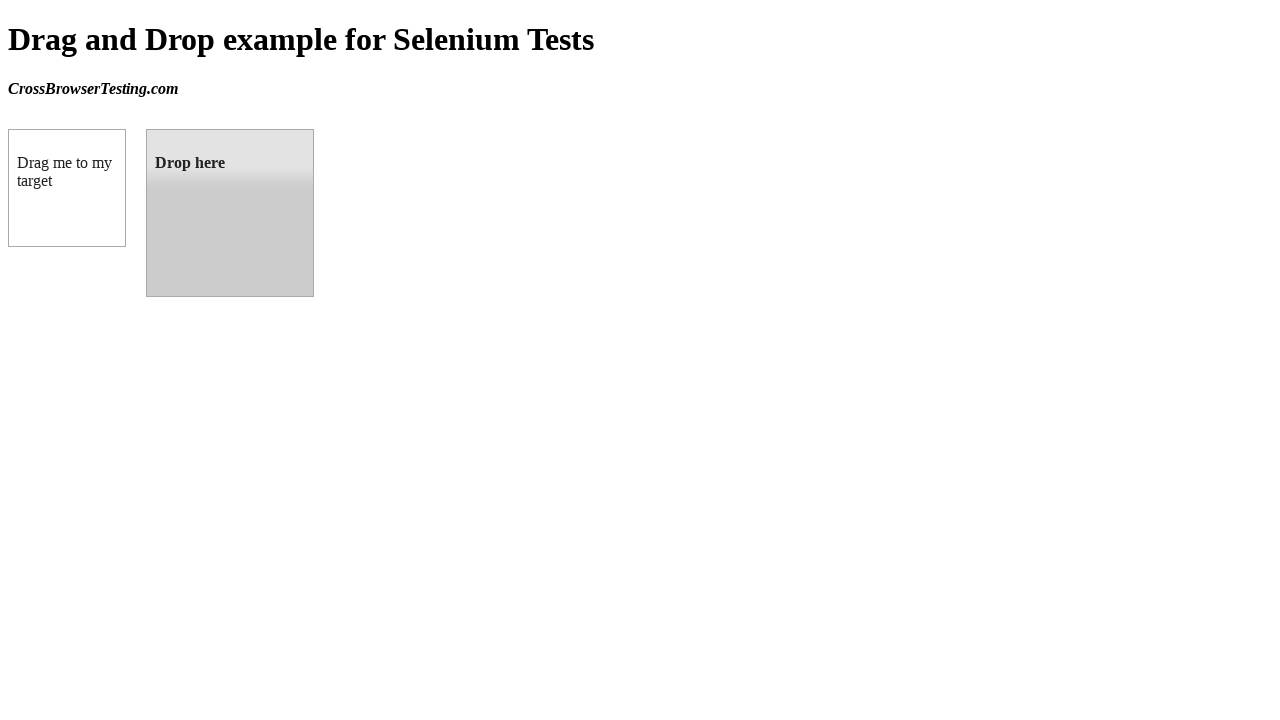

Located droppable element 'box B'
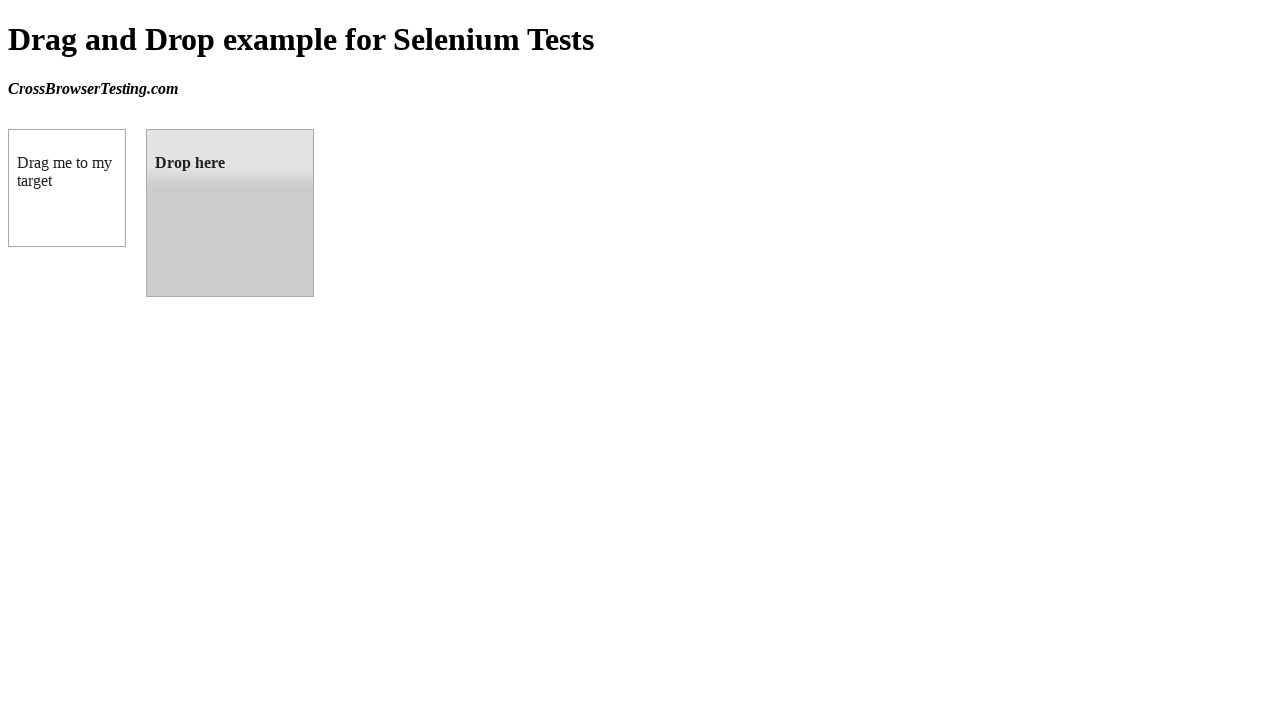

Waited for draggable element to be ready
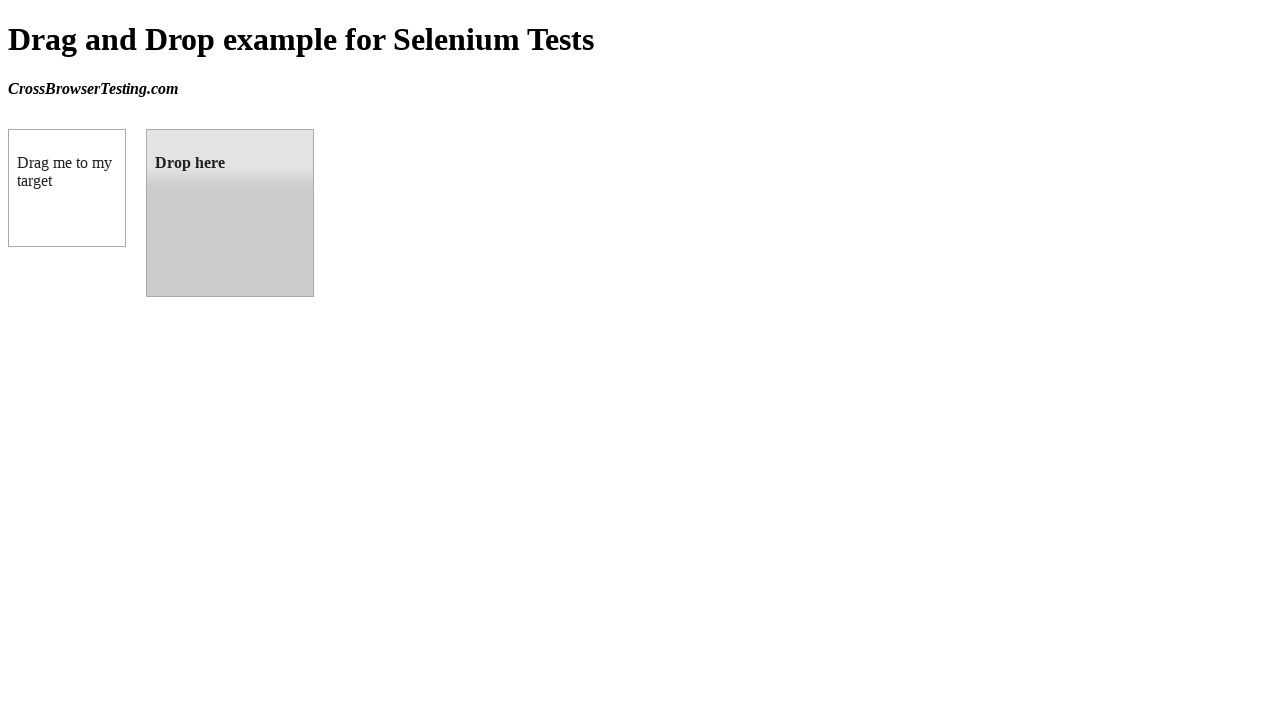

Waited for droppable element to be ready
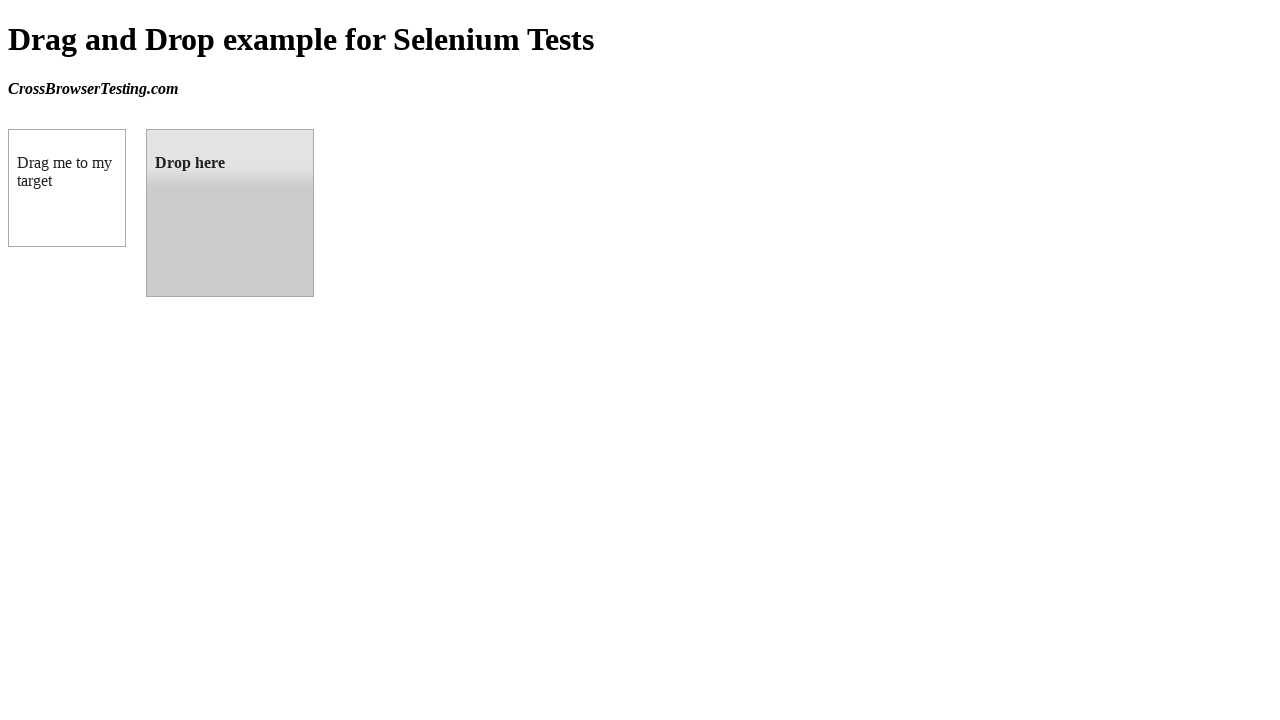

Dragged box A onto box B at (230, 213)
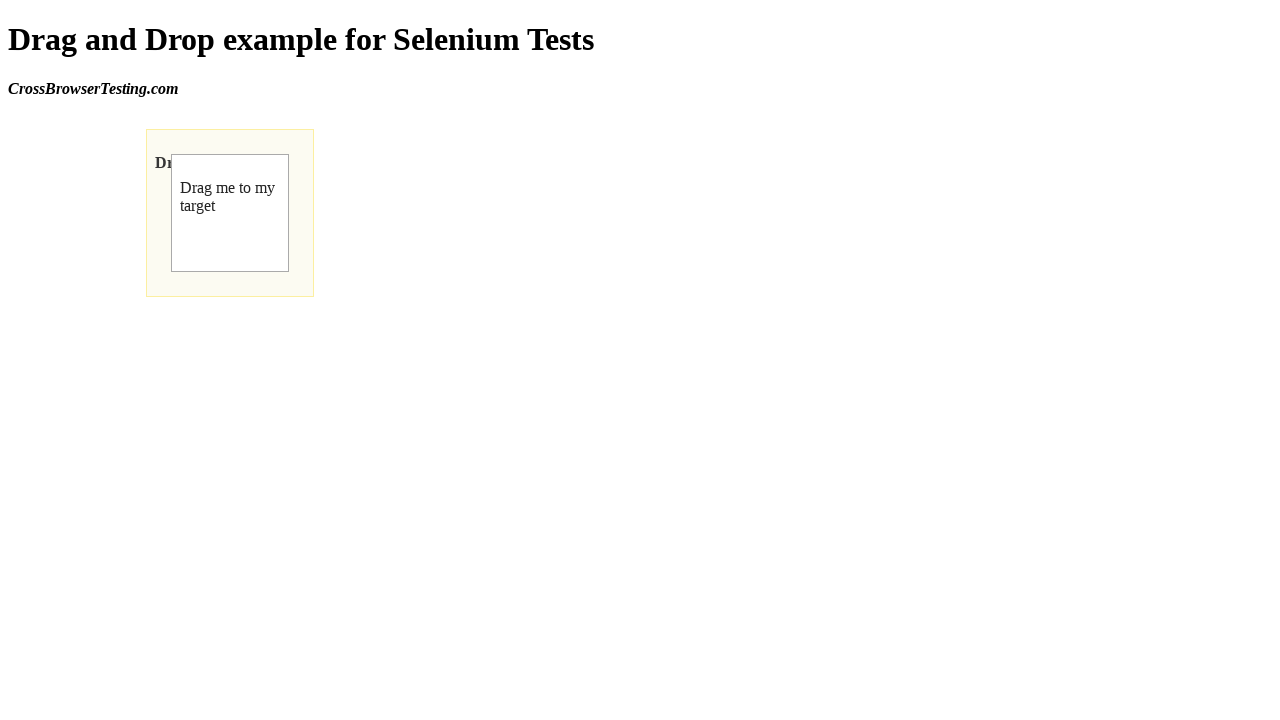

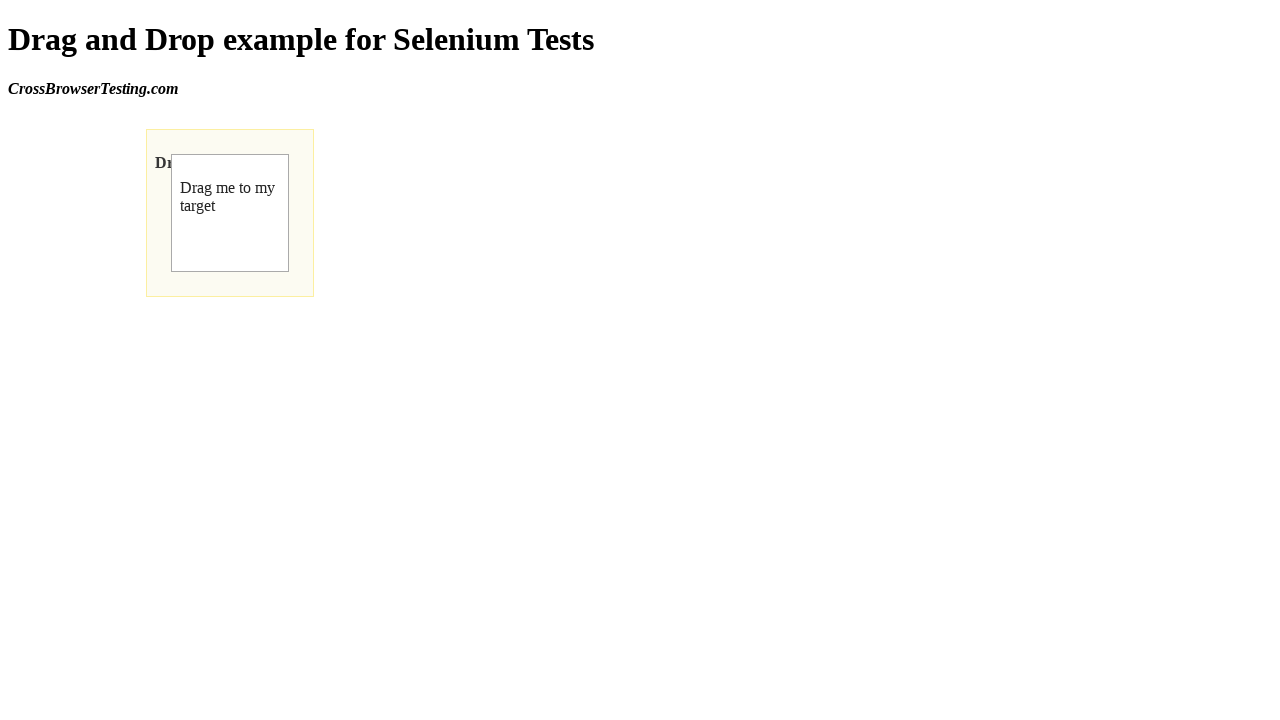